Navigates to Platzi website and waits for the page to load

Starting URL: https://www.platzi.com

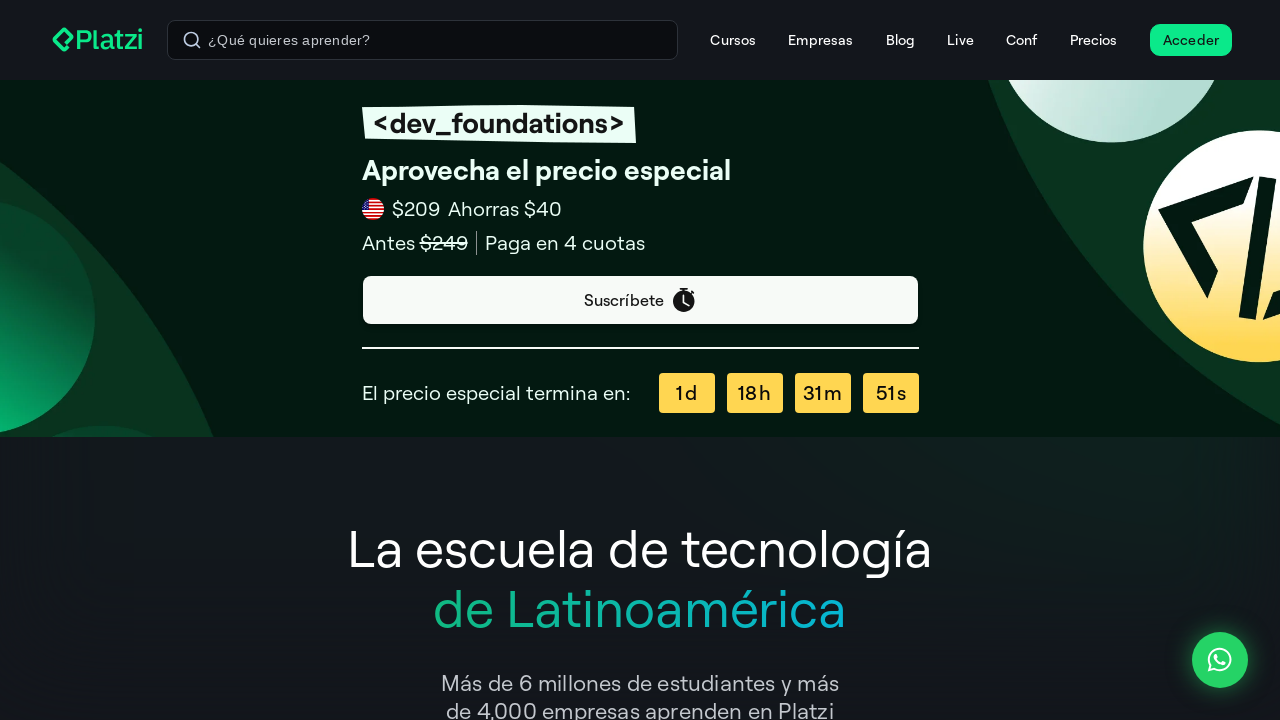

Waited 10 seconds for Platzi website to fully load
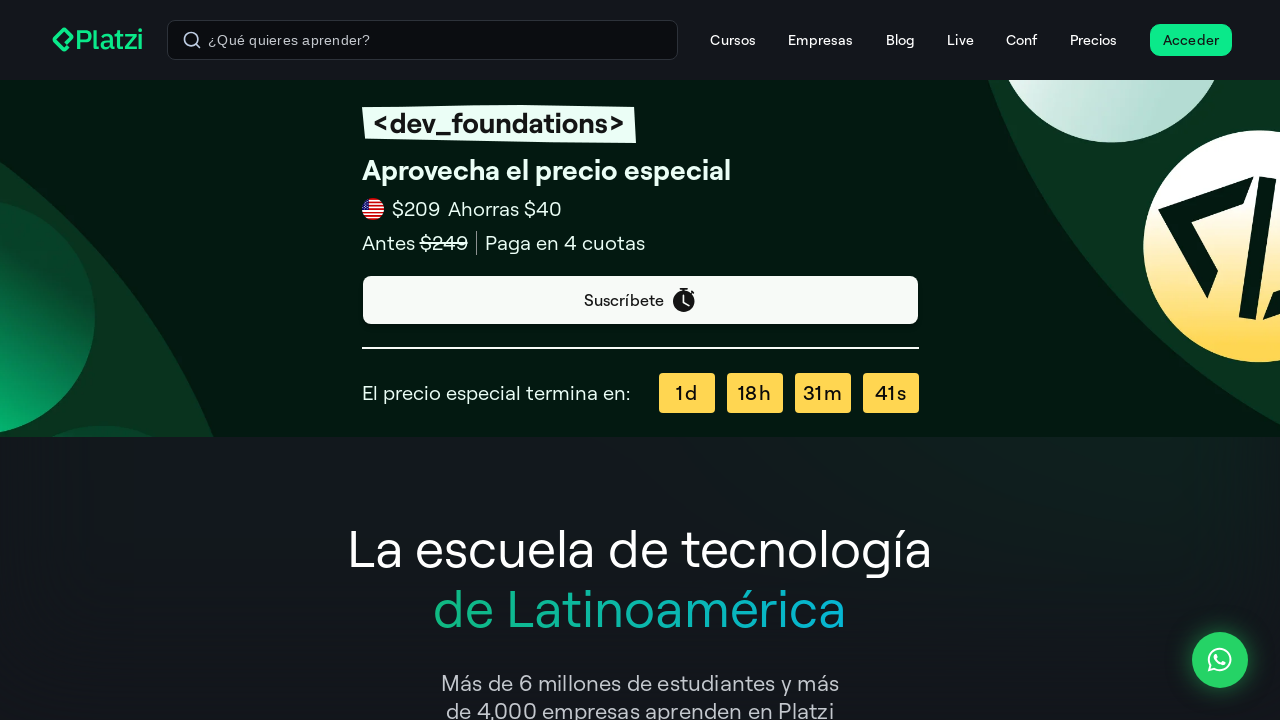

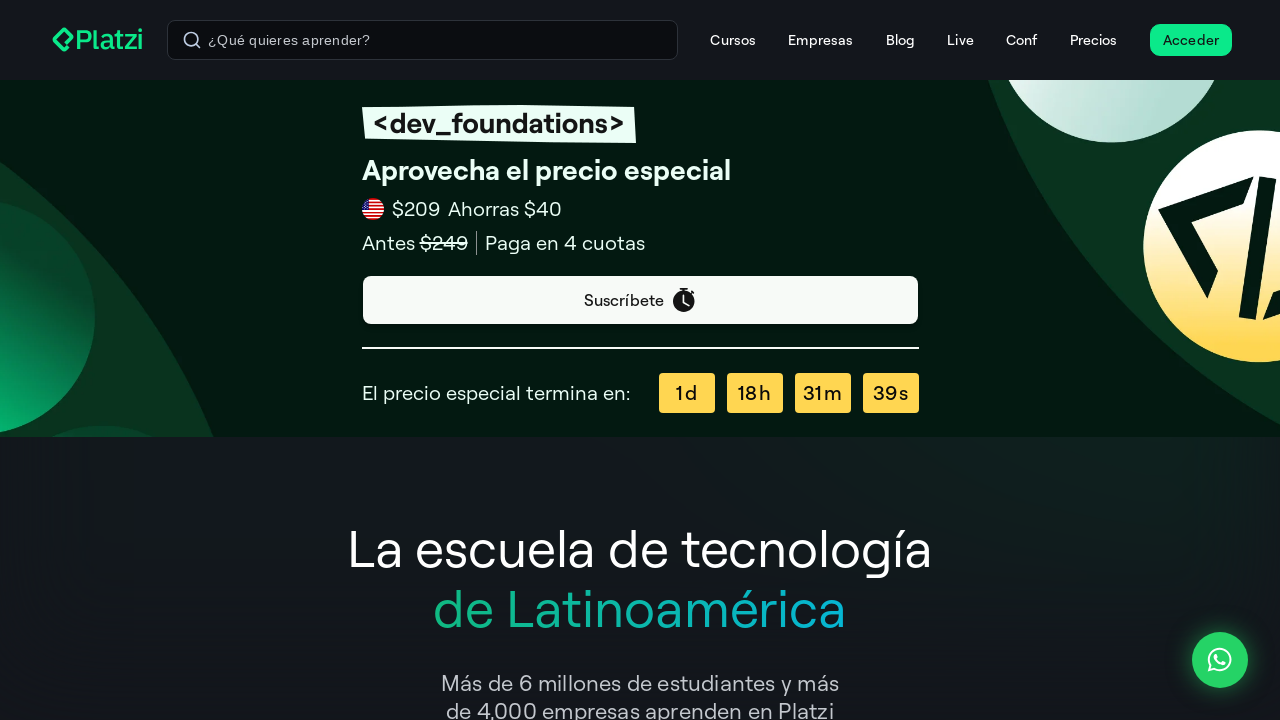